Tests the fish market information search functionality by selecting a fish type from dropdown, entering date range, and verifying search results load with pagination navigation.

Starting URL: https://www.susansijang.co.kr/nsis/miw/ko/info/miw3130

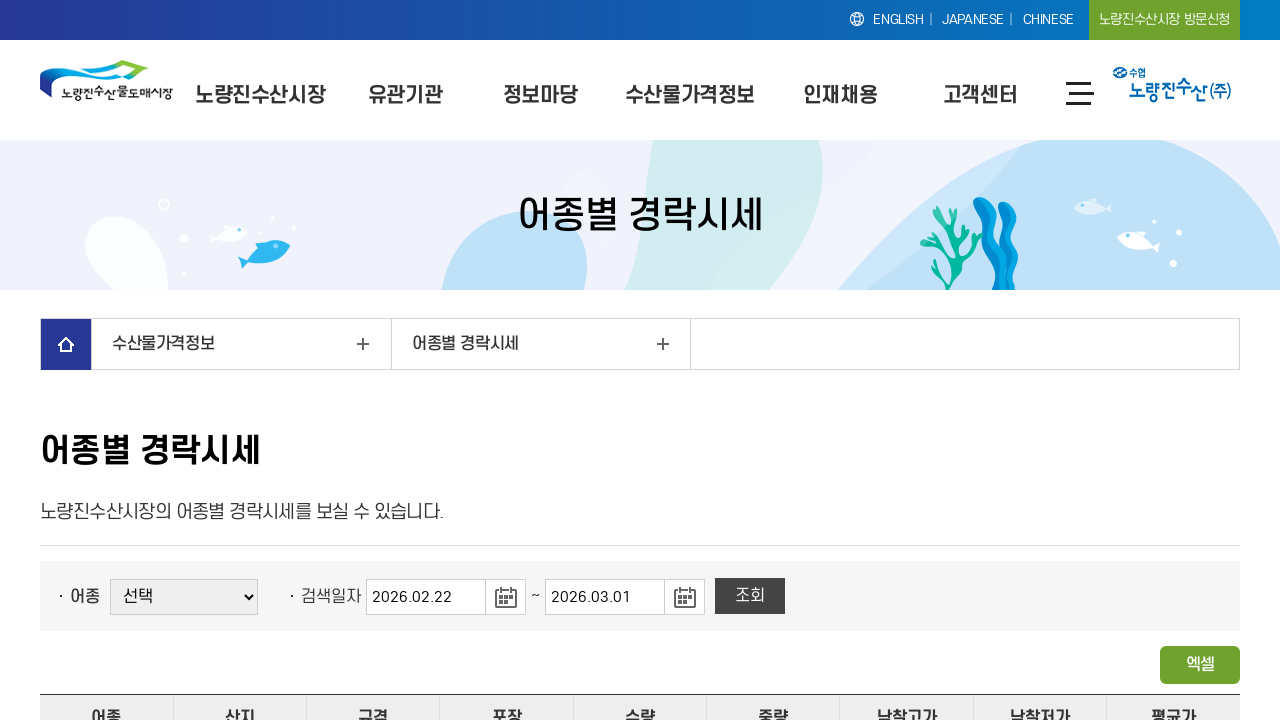

Selected fish type 'Flounder (가자미)' from dropdown on #kdfshCode
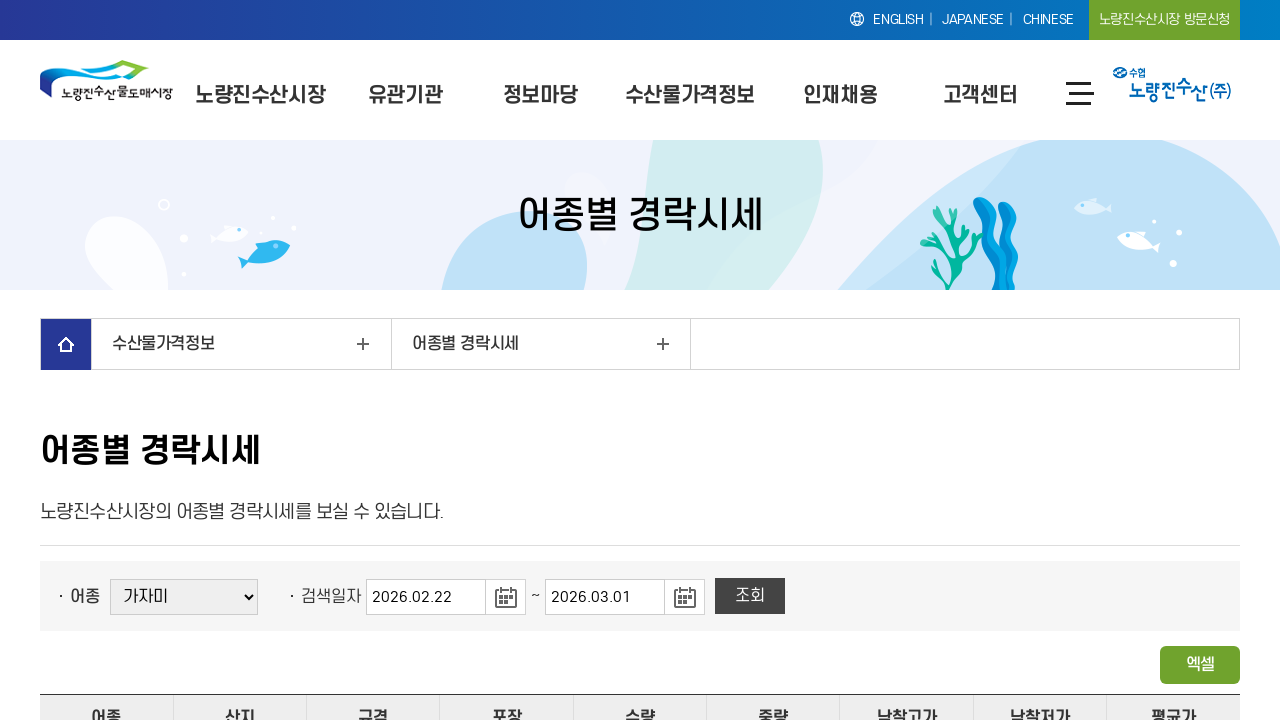

Clicked search button to initiate fish market search at (750, 596) on #searchBtn
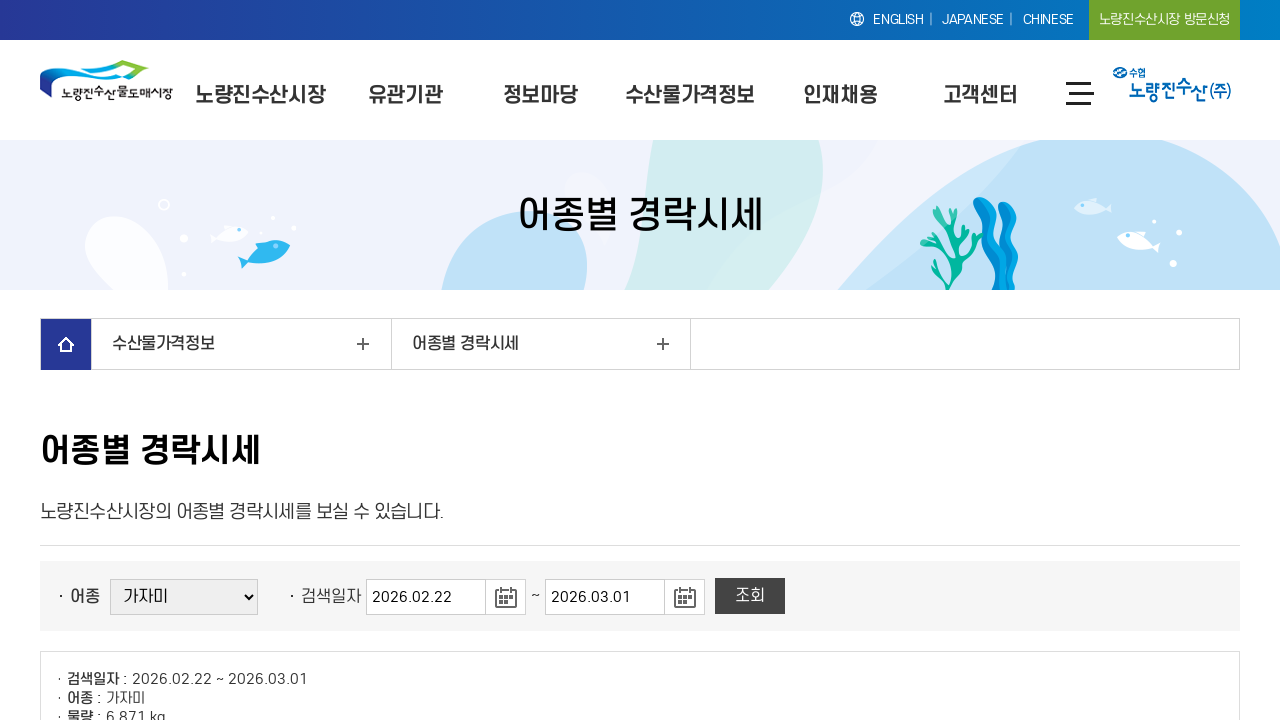

Search results table loaded
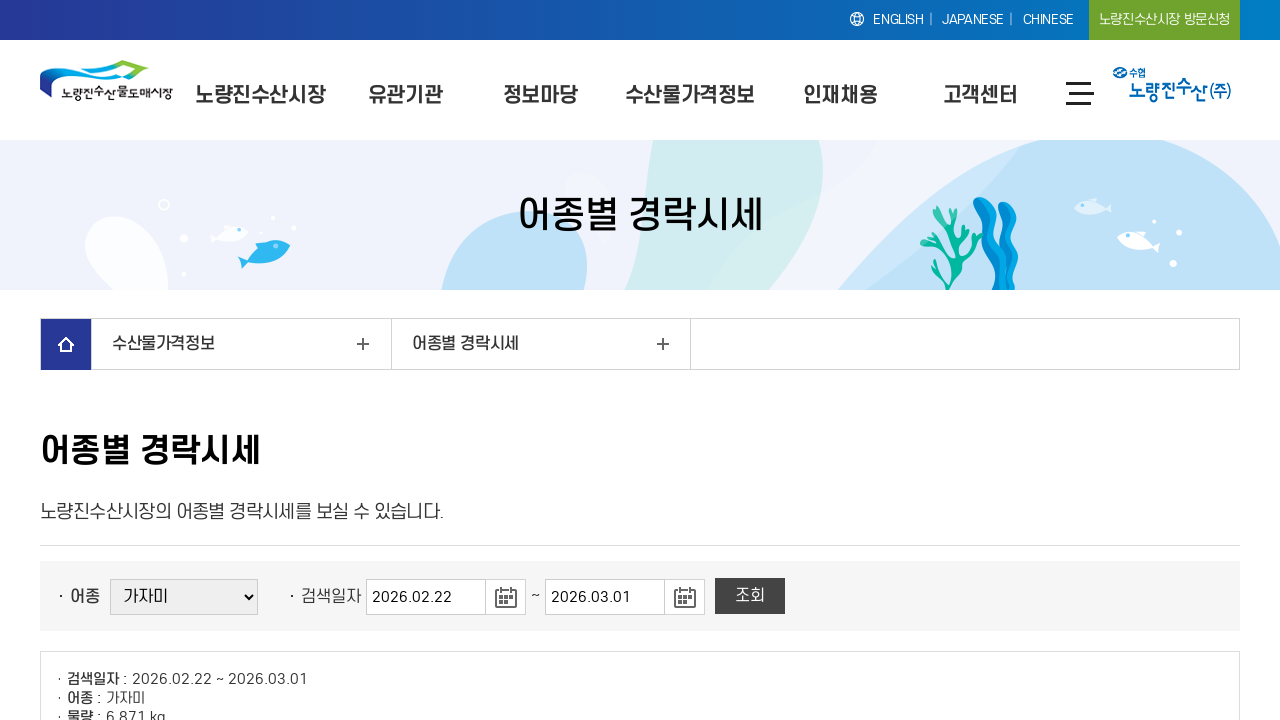

Cleared start date field on #searchStartDe
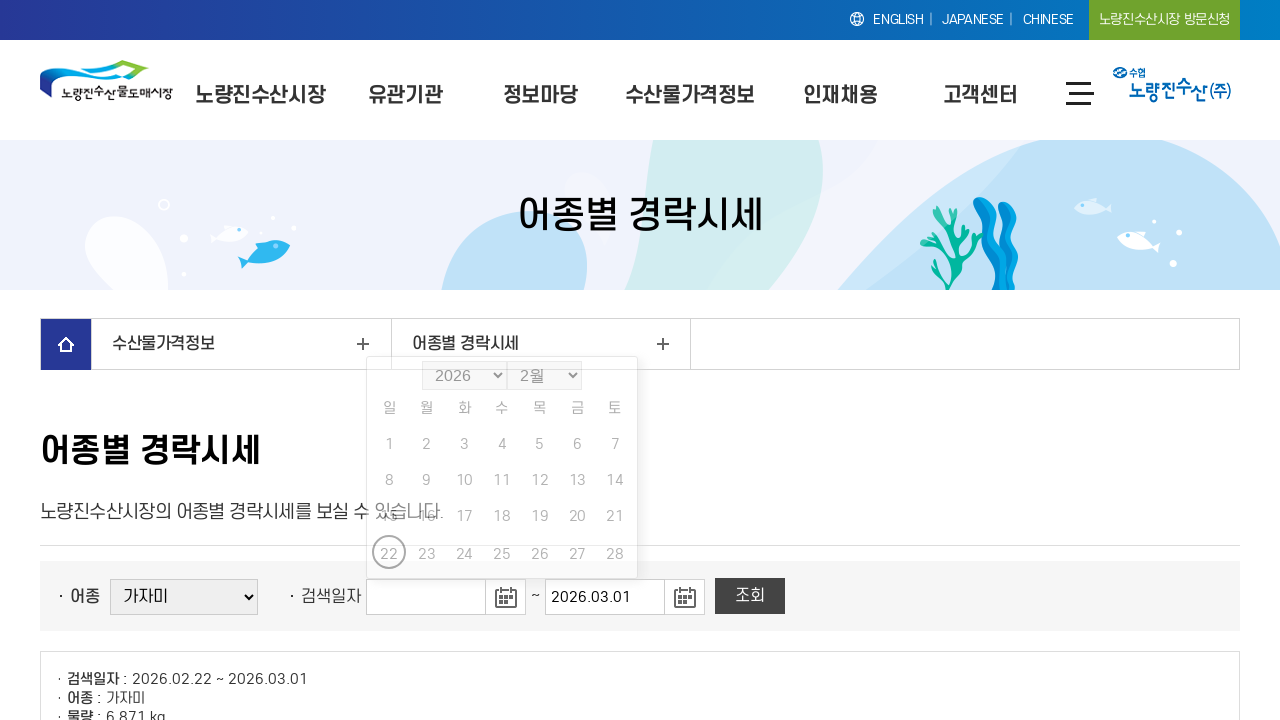

Entered start date '2017-01-06' on #searchStartDe
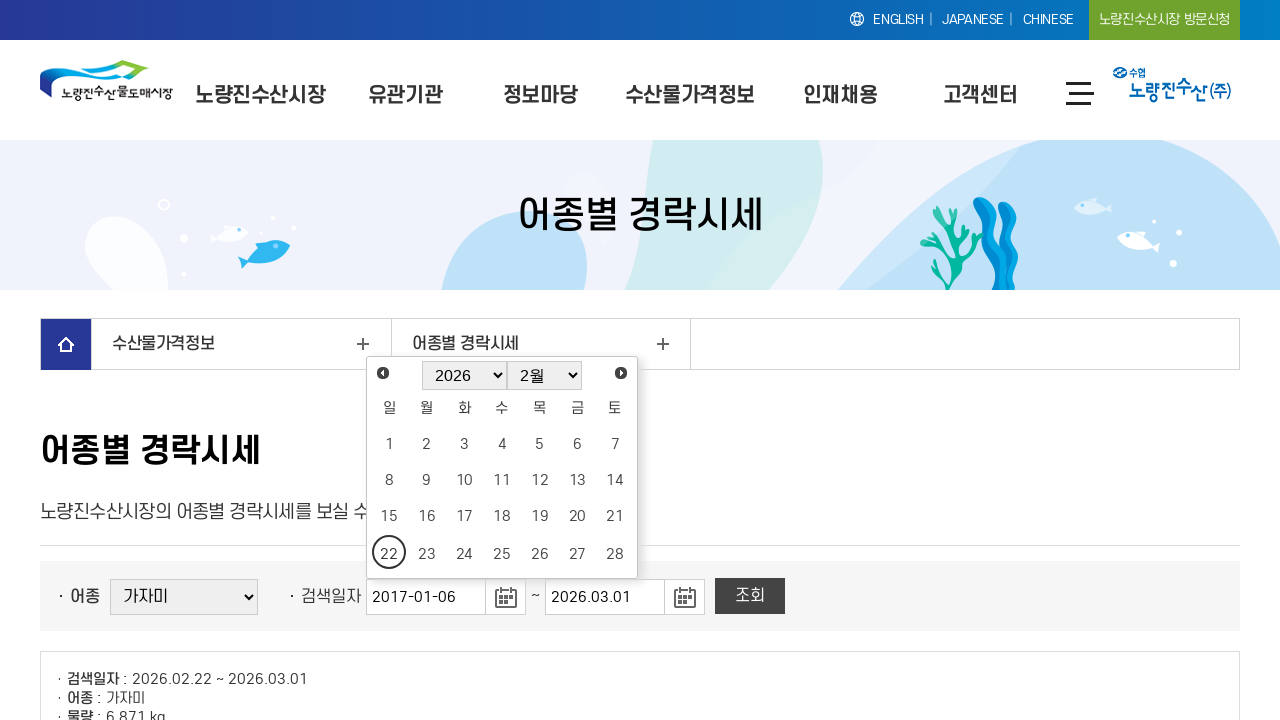

Cleared end date field on #searchEndDe
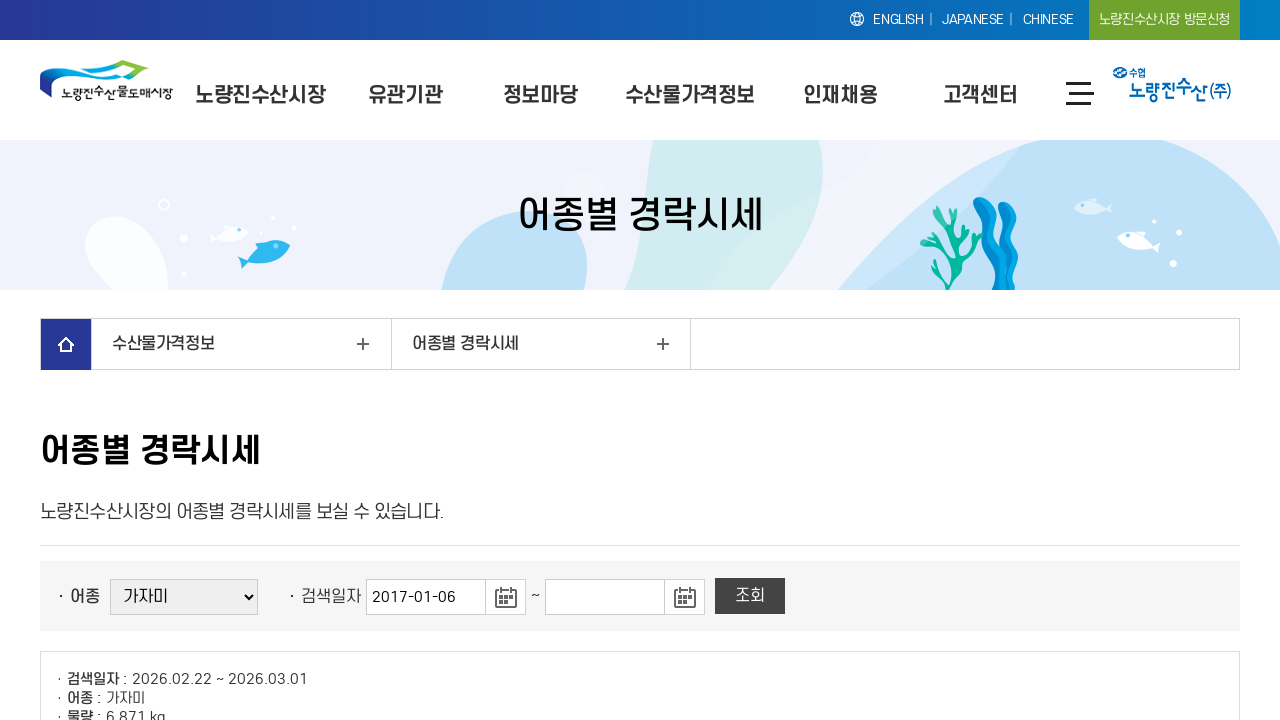

Entered end date '2017-01-06' on #searchEndDe
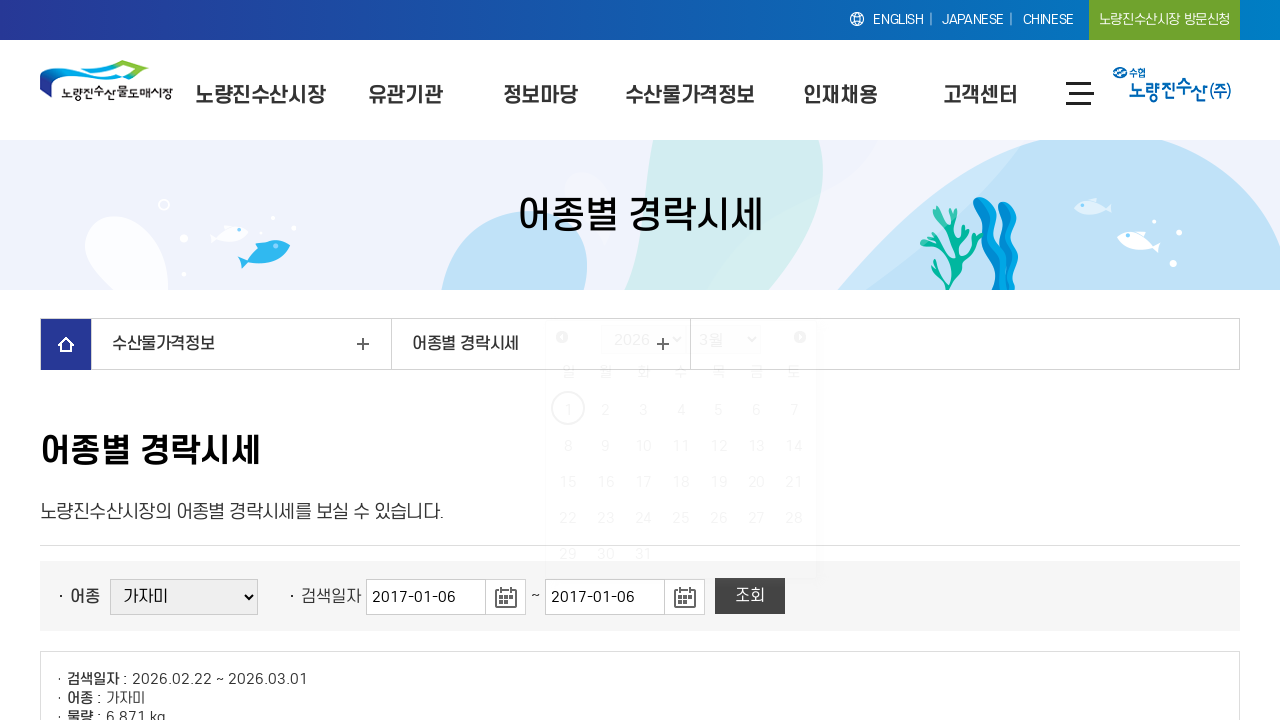

Clicked search button to search with date range filter at (750, 596) on #searchBtn
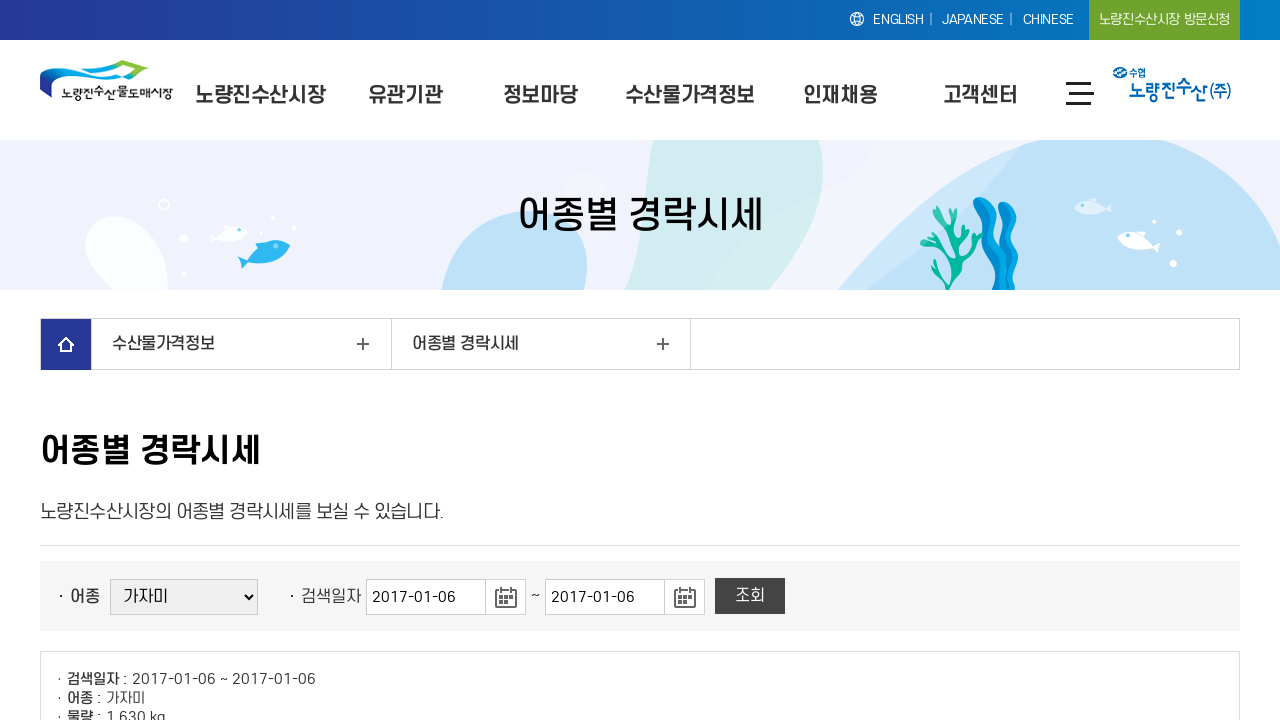

Results table body loaded with filtered data
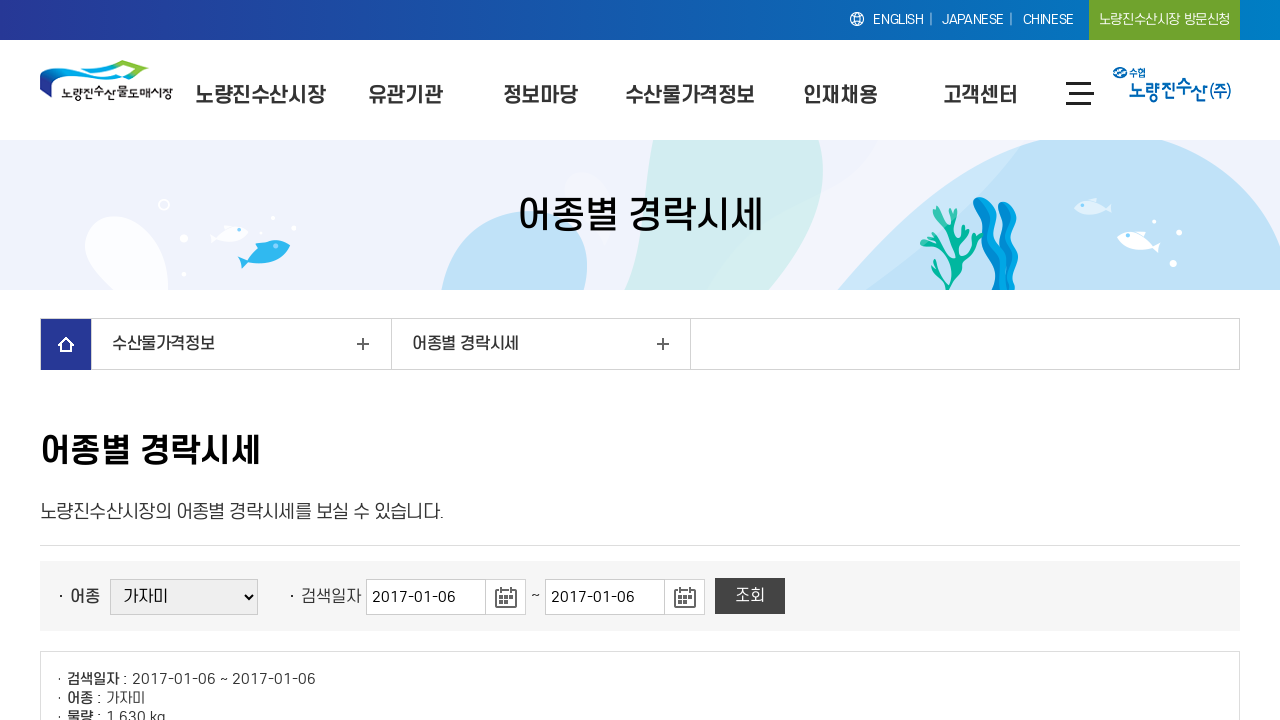

Clicked first pagination link to navigate to next page at (615, 361) on .pagination a >> nth=0
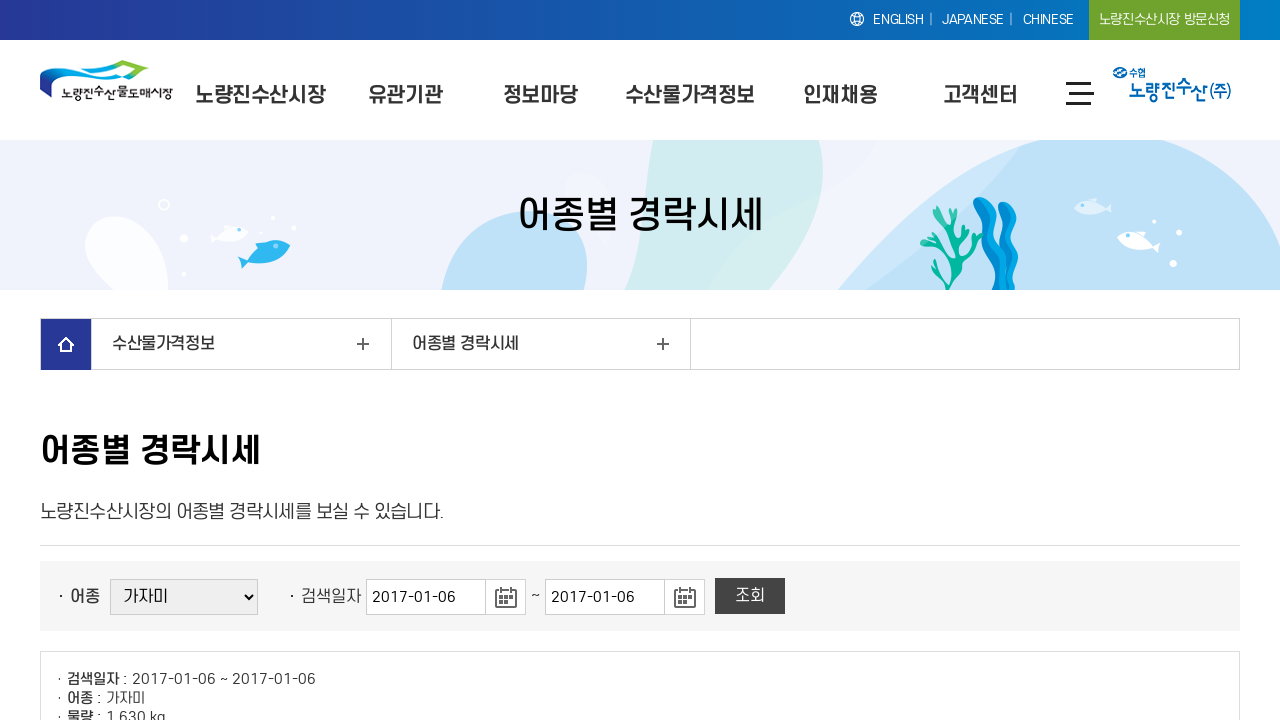

Next page results table loaded
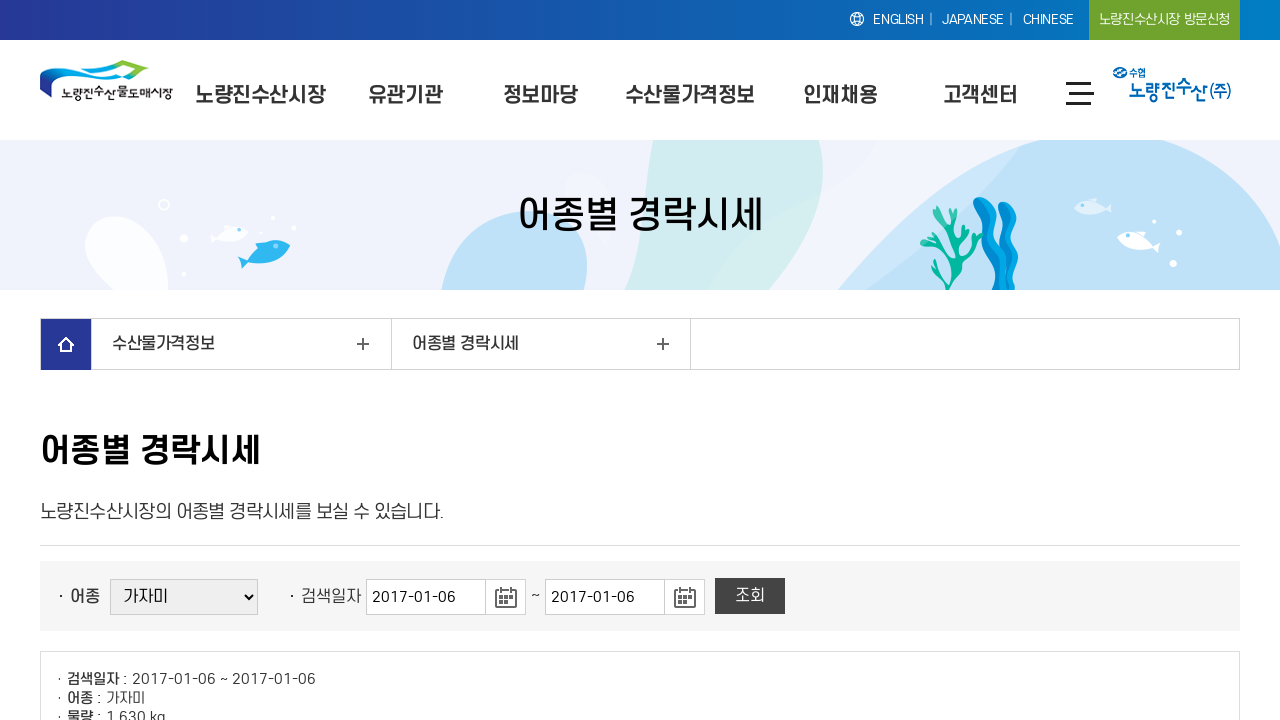

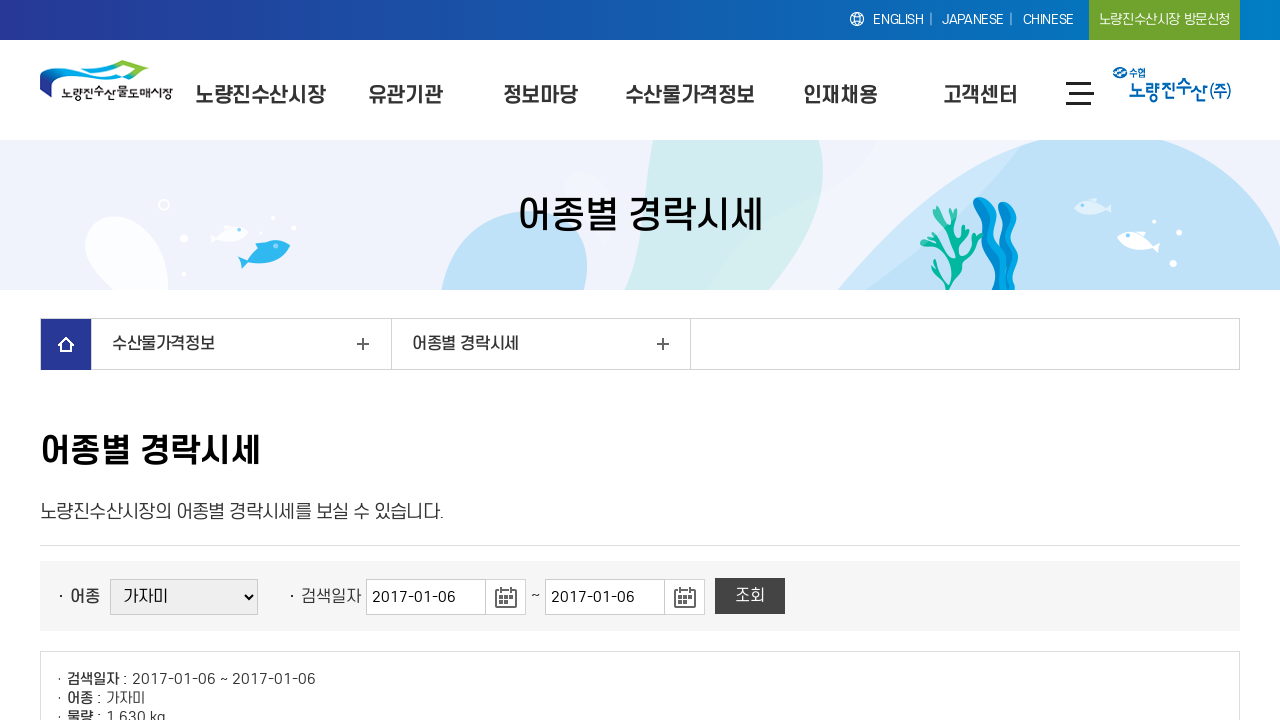